Tests that the browser back button correctly navigates through filter history.

Starting URL: https://demo.playwright.dev/todomvc

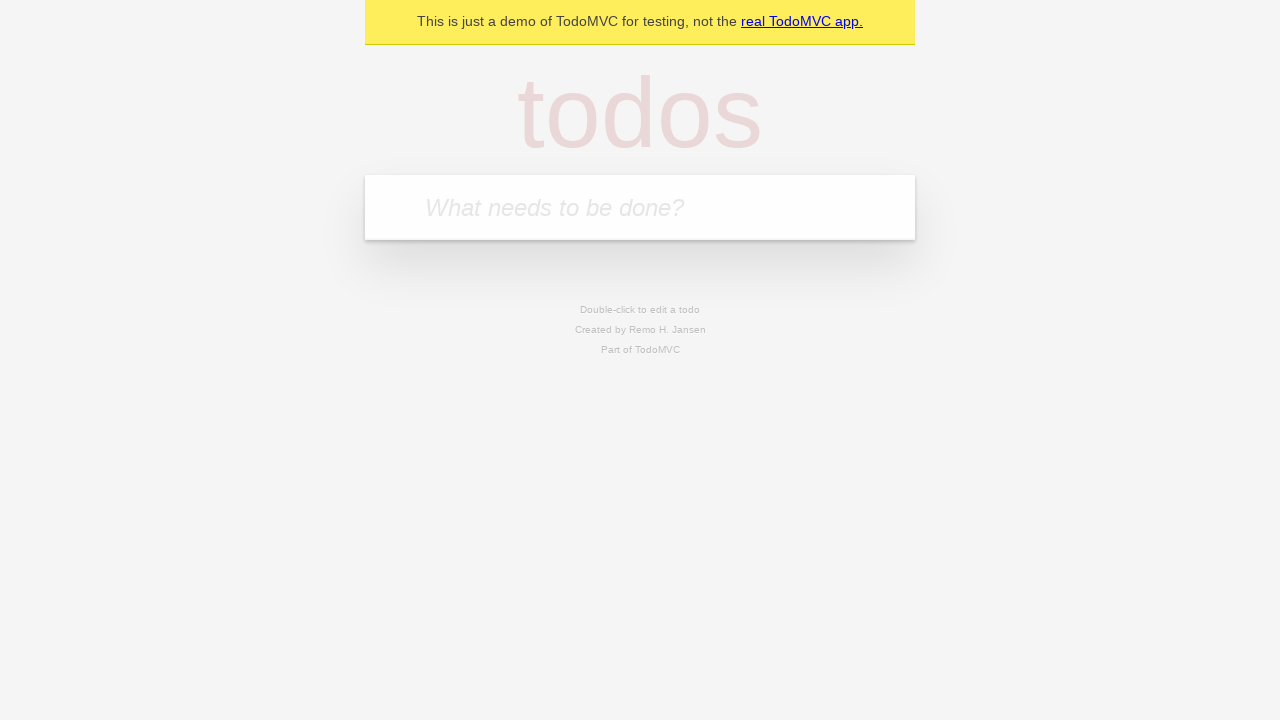

Filled todo input with 'buy some cheese' on internal:attr=[placeholder="What needs to be done?"i]
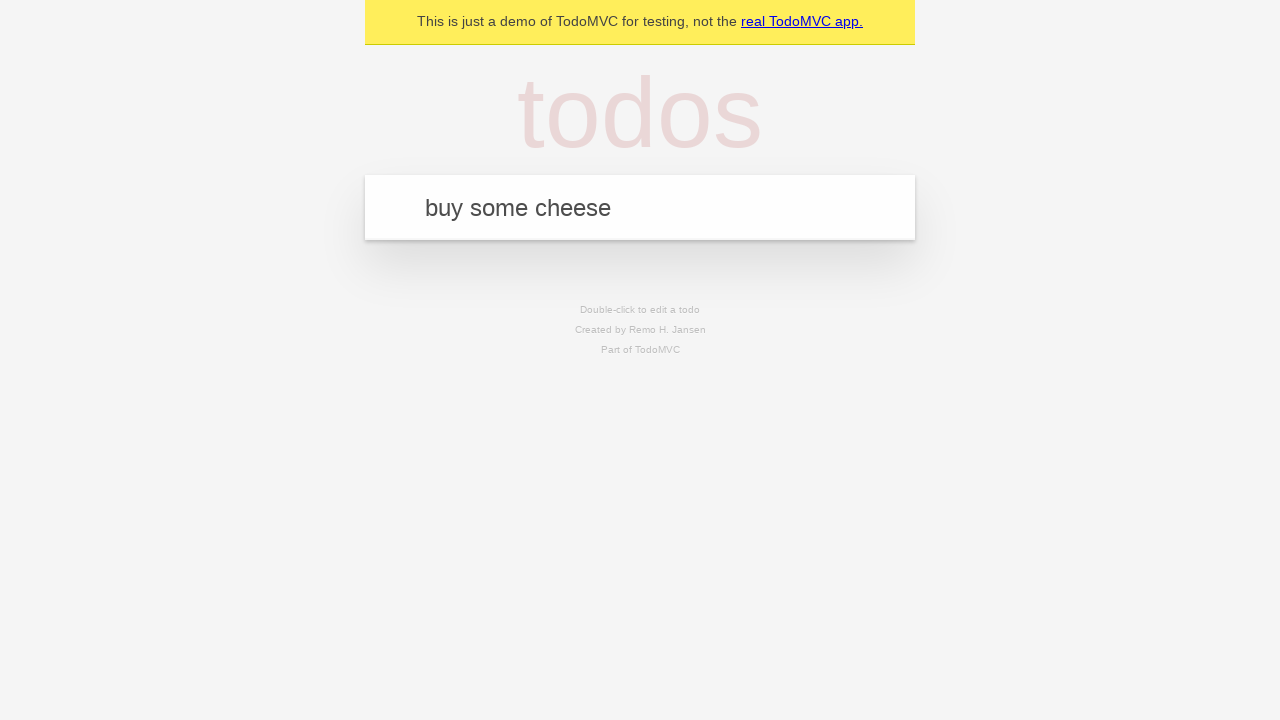

Pressed Enter to add todo 'buy some cheese' on internal:attr=[placeholder="What needs to be done?"i]
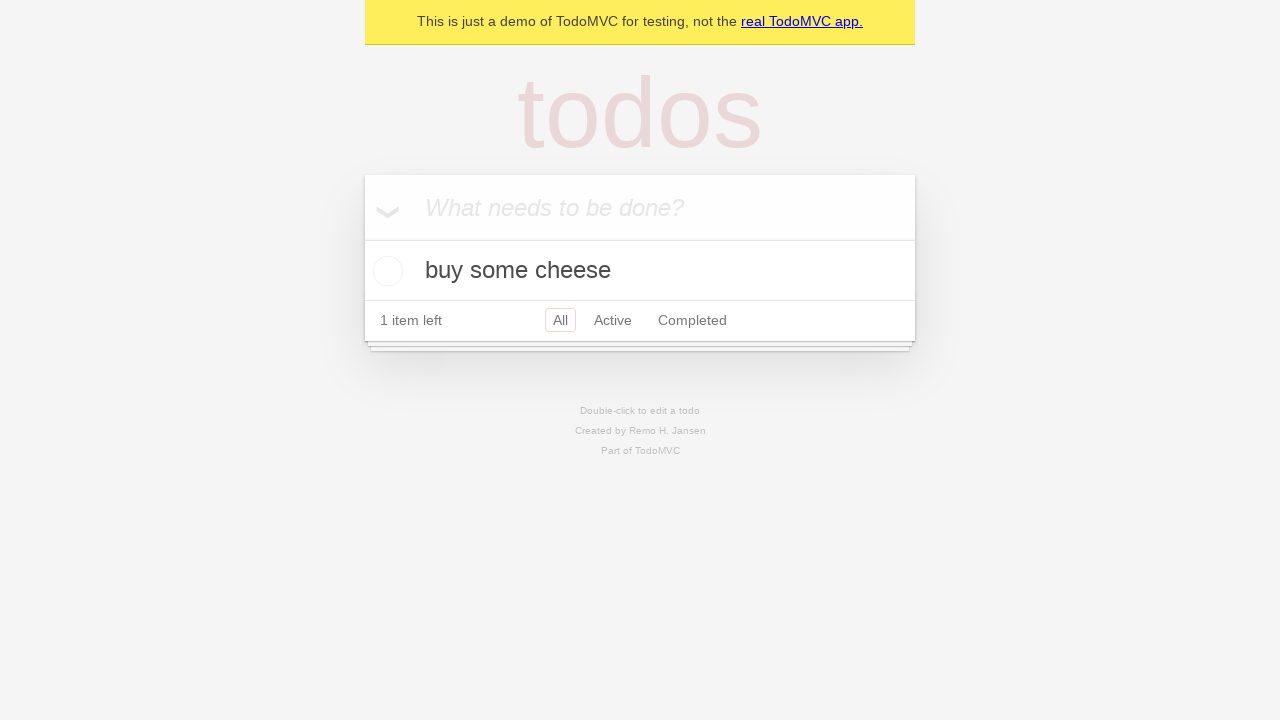

Filled todo input with 'feed the cat' on internal:attr=[placeholder="What needs to be done?"i]
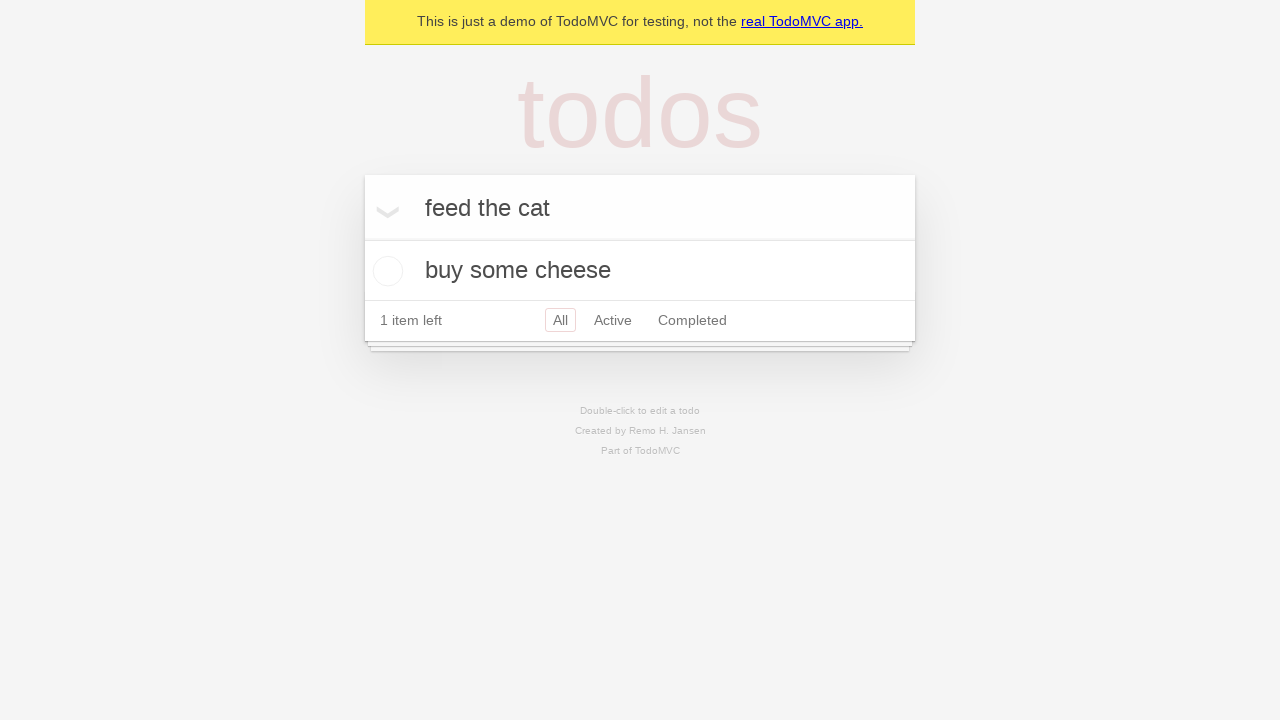

Pressed Enter to add todo 'feed the cat' on internal:attr=[placeholder="What needs to be done?"i]
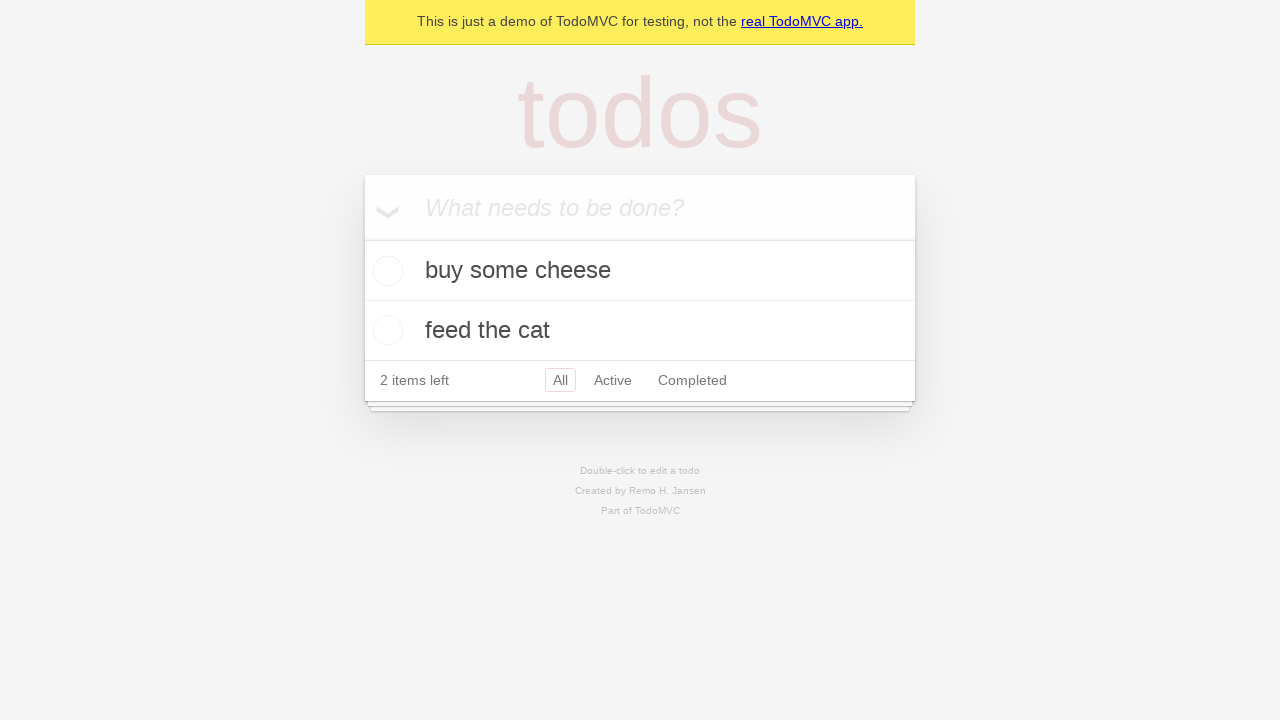

Filled todo input with 'book a doctors appointment' on internal:attr=[placeholder="What needs to be done?"i]
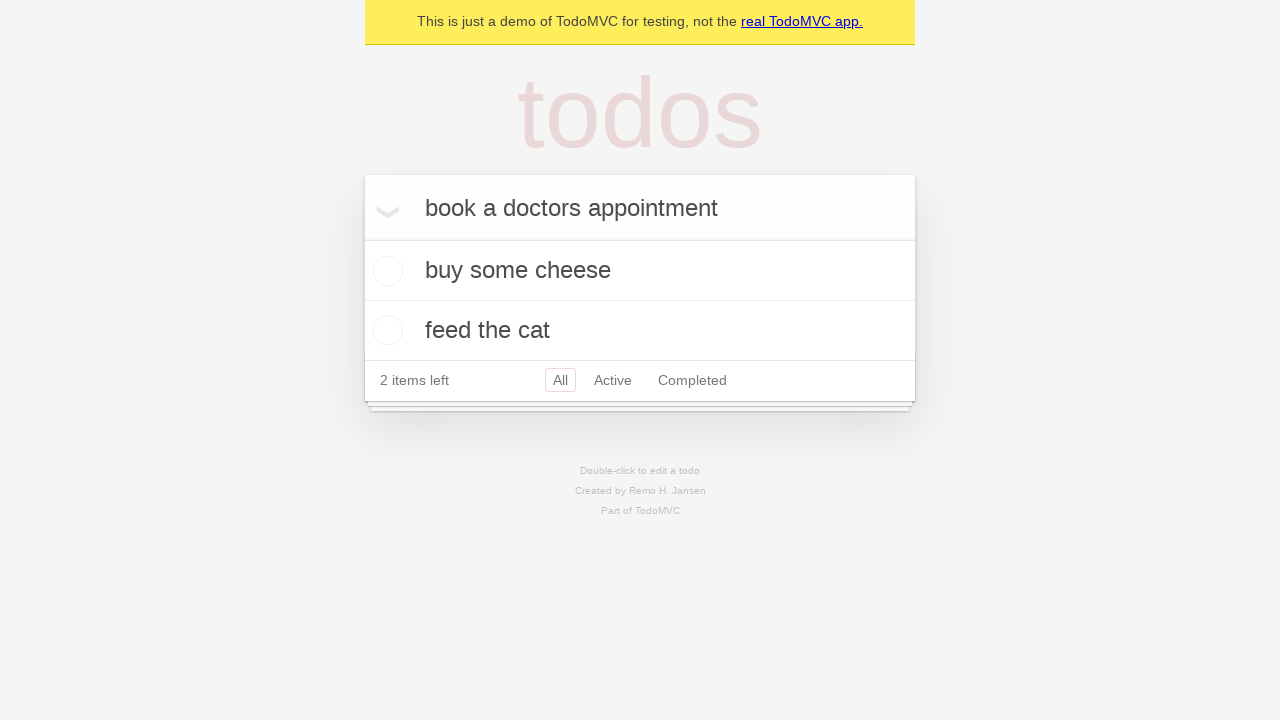

Pressed Enter to add todo 'book a doctors appointment' on internal:attr=[placeholder="What needs to be done?"i]
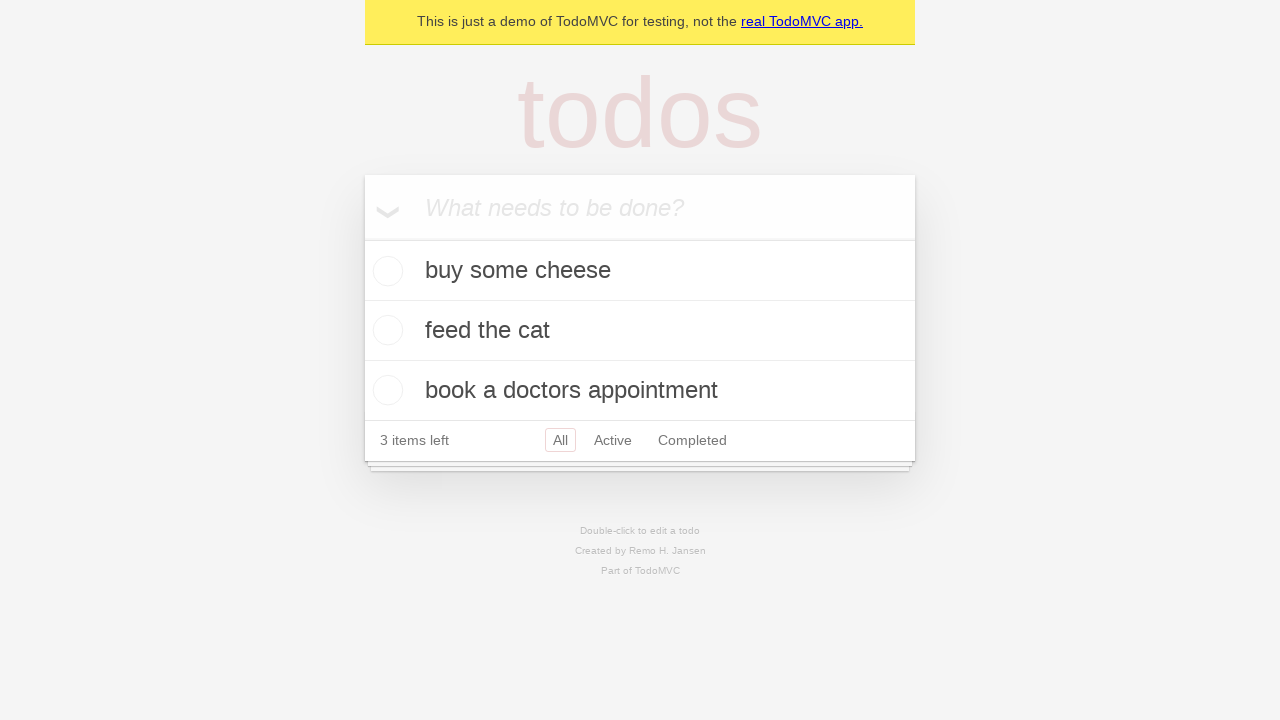

Checked the second todo item at (385, 330) on internal:testid=[data-testid="todo-item"s] >> nth=1 >> internal:role=checkbox
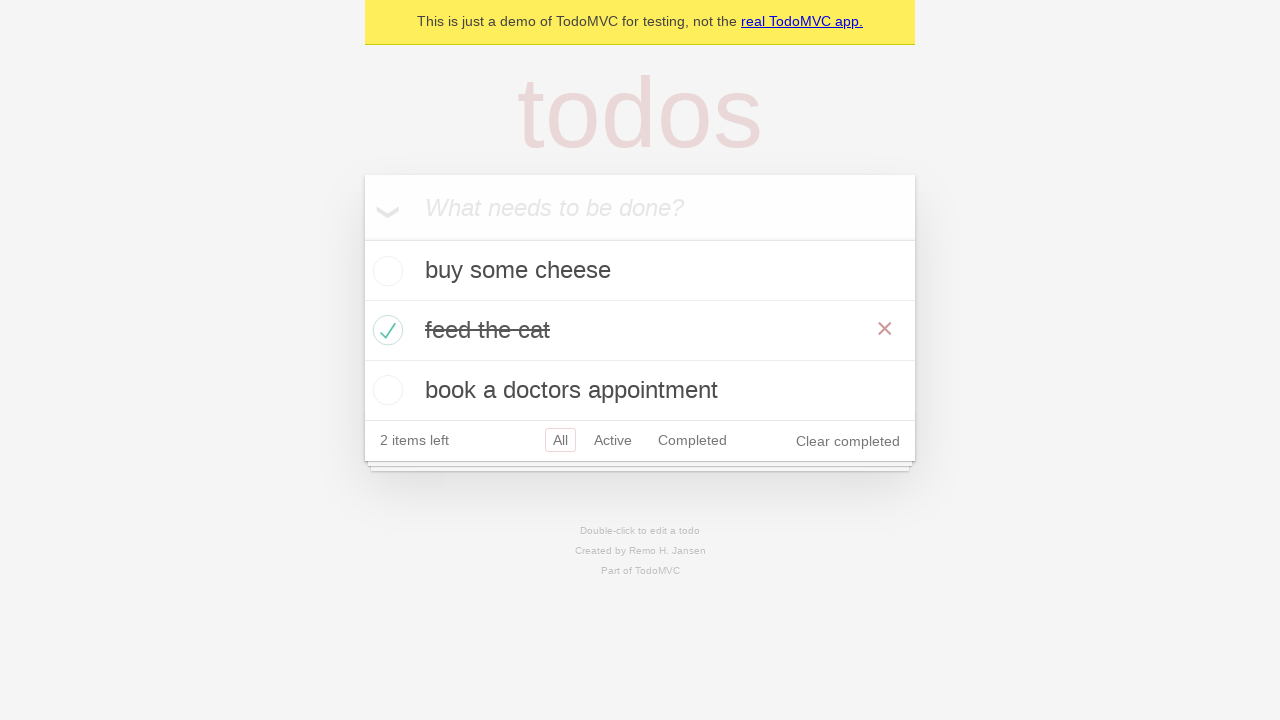

Clicked 'All' filter link at (560, 440) on internal:role=link[name="All"i]
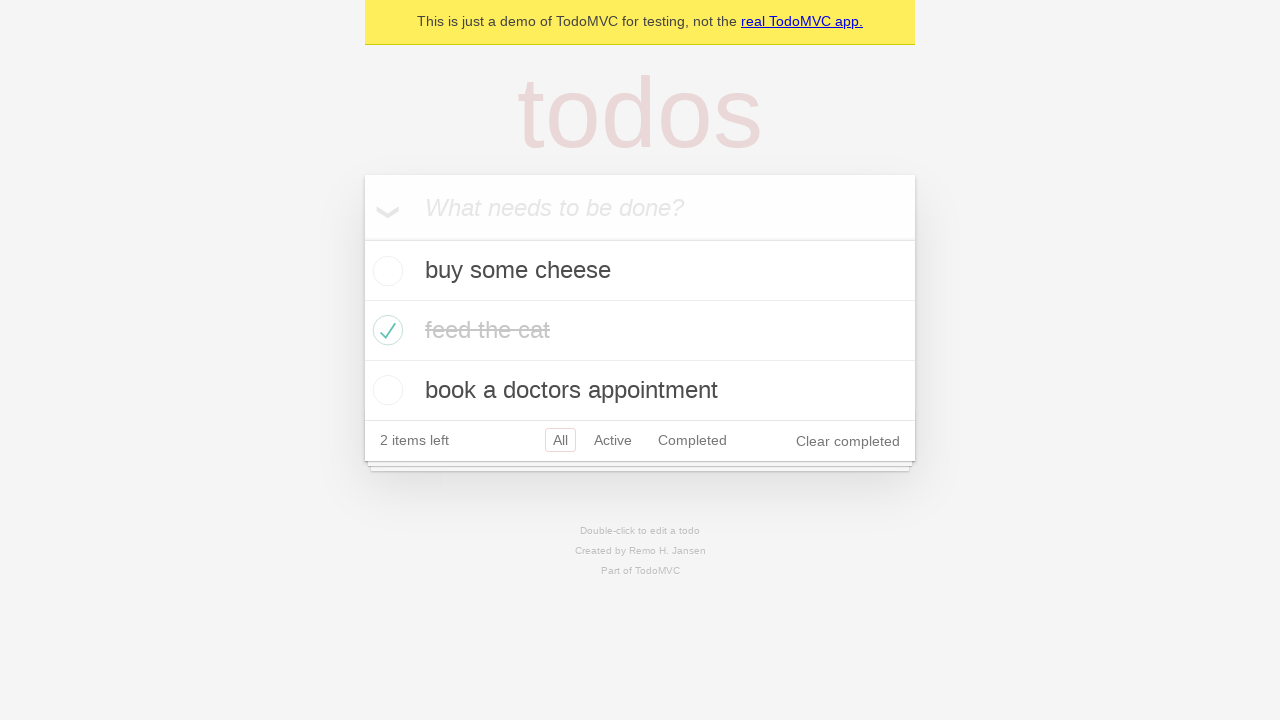

Clicked 'Active' filter link at (613, 440) on internal:role=link[name="Active"i]
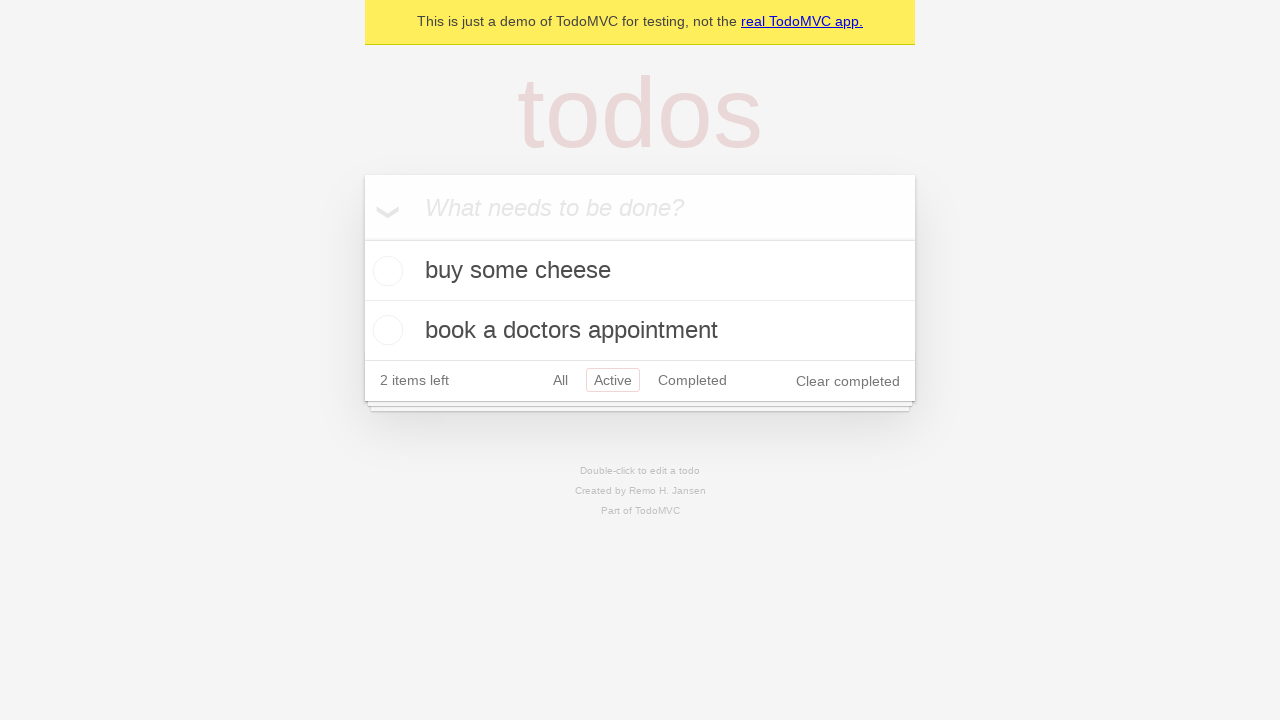

Clicked 'Completed' filter link at (692, 380) on internal:role=link[name="Completed"i]
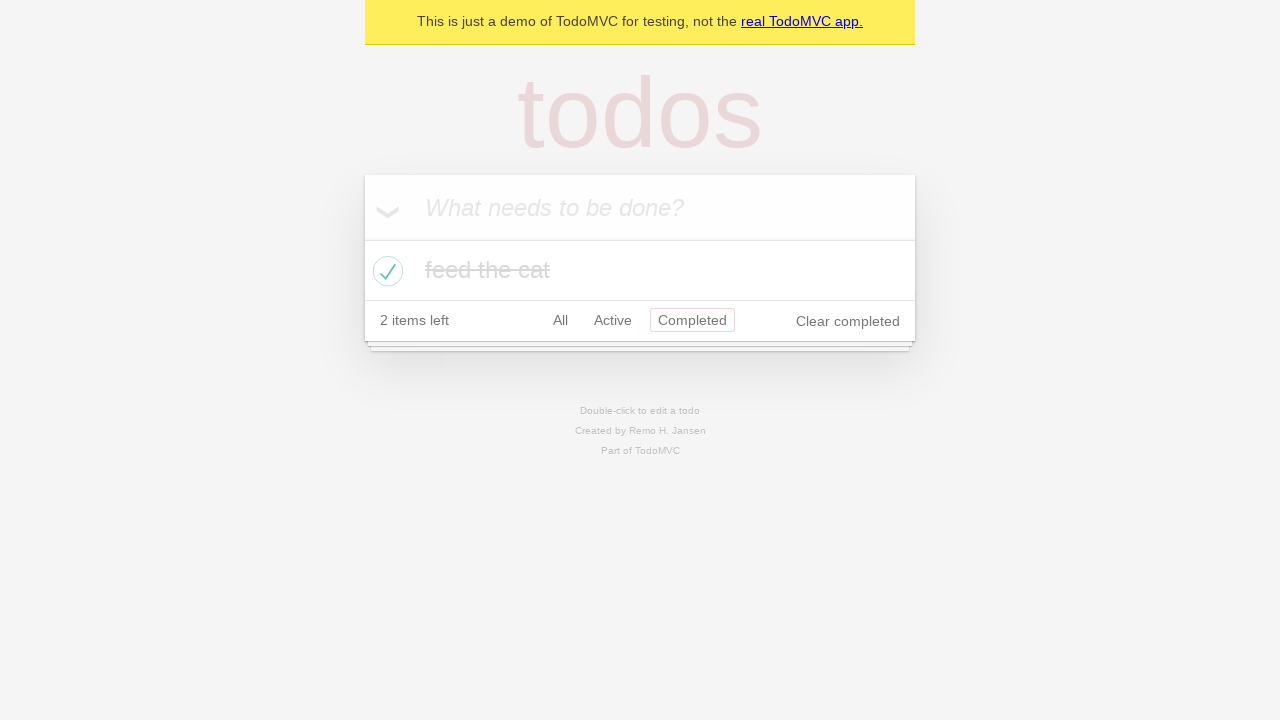

Navigated back to 'Active' filter using browser back button
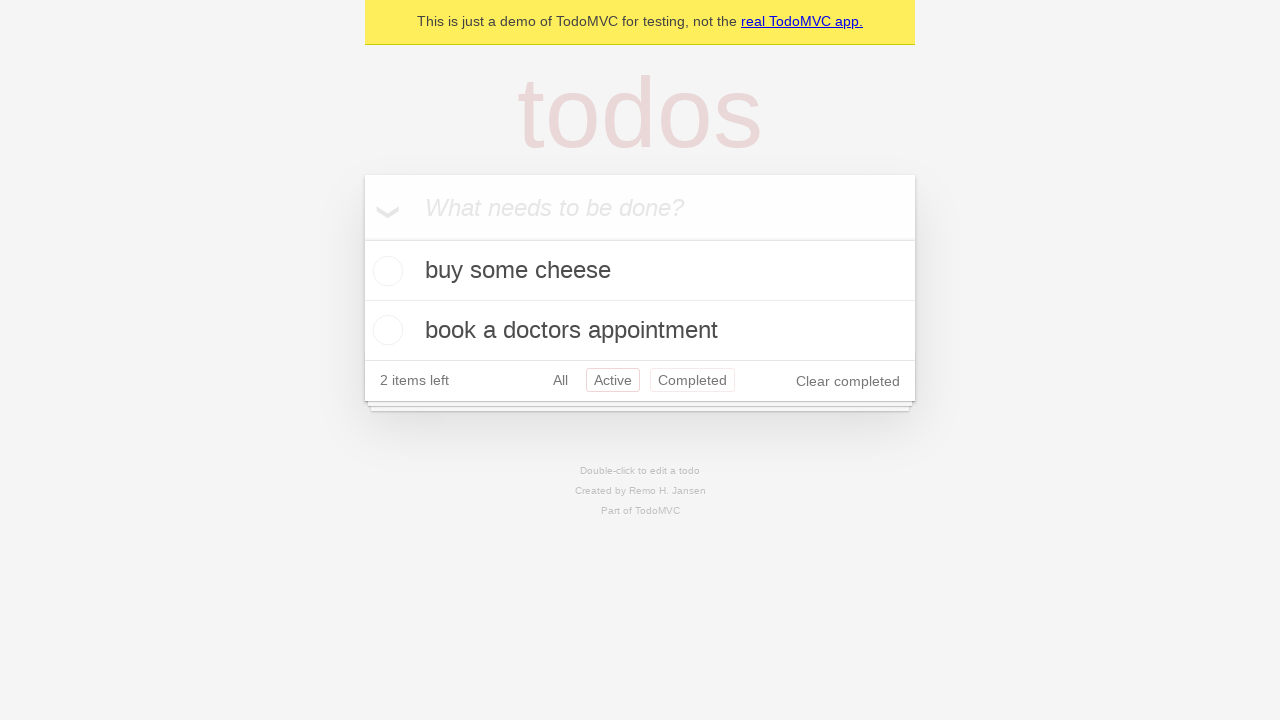

Navigated back to 'All' filter using browser back button
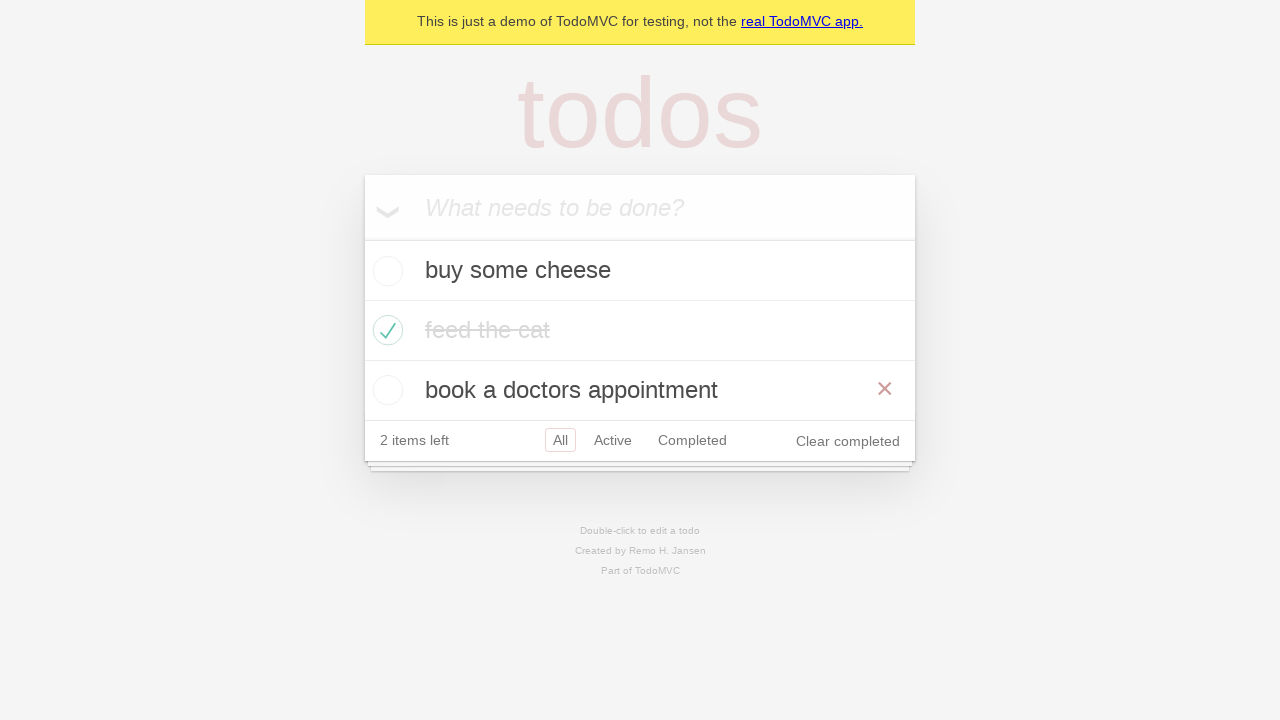

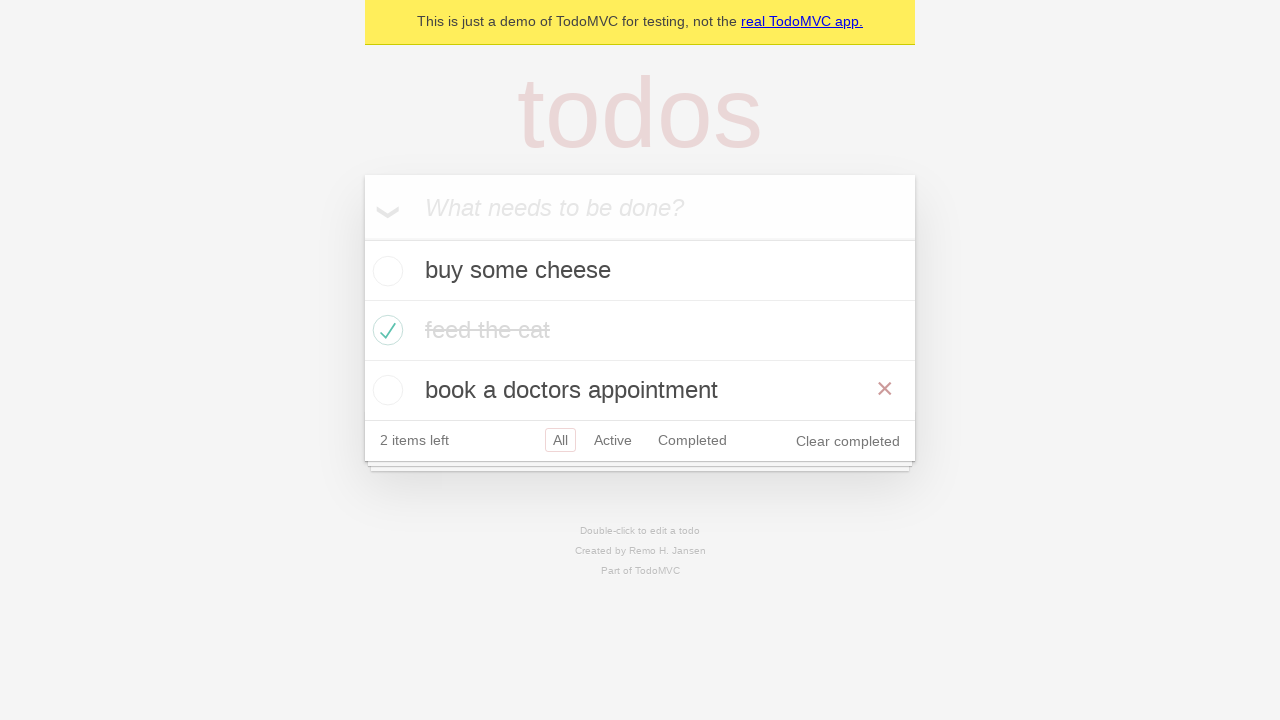